Tests NuGet package search functionality by typing a search query into the search input field, clicking the search button, and verifying that package results are displayed.

Starting URL: https://nuget.org

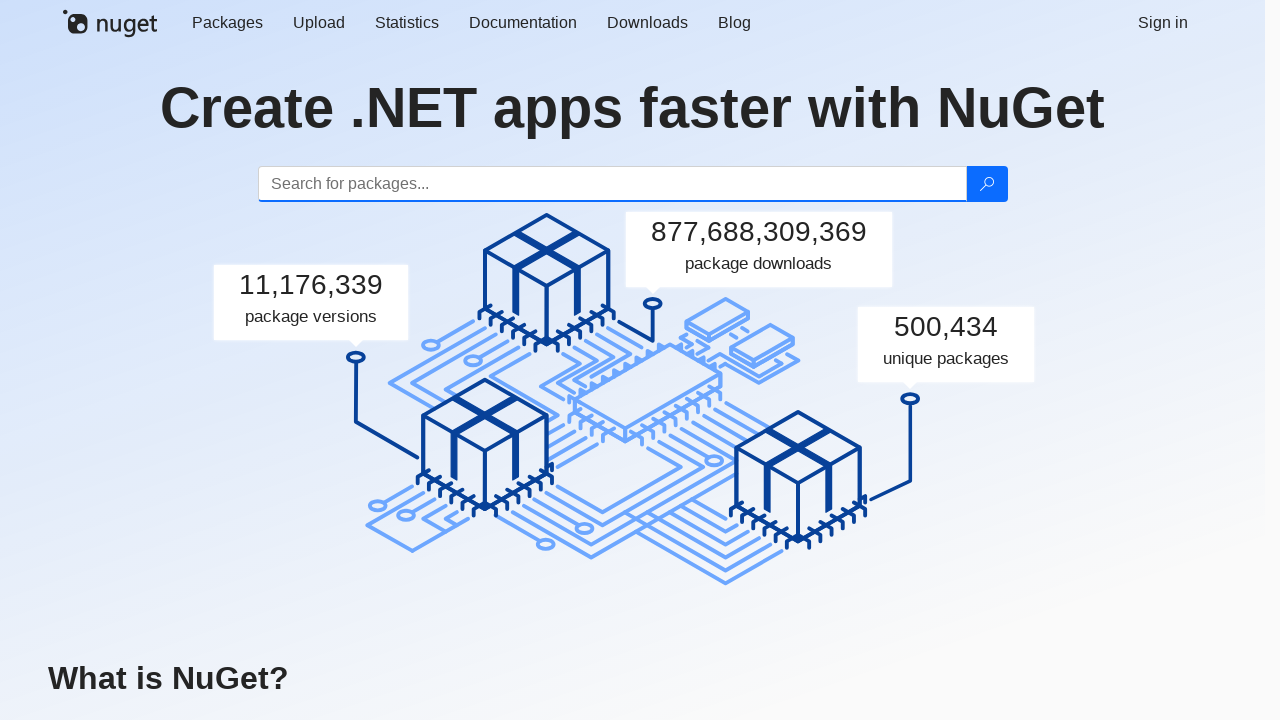

Search button became visible
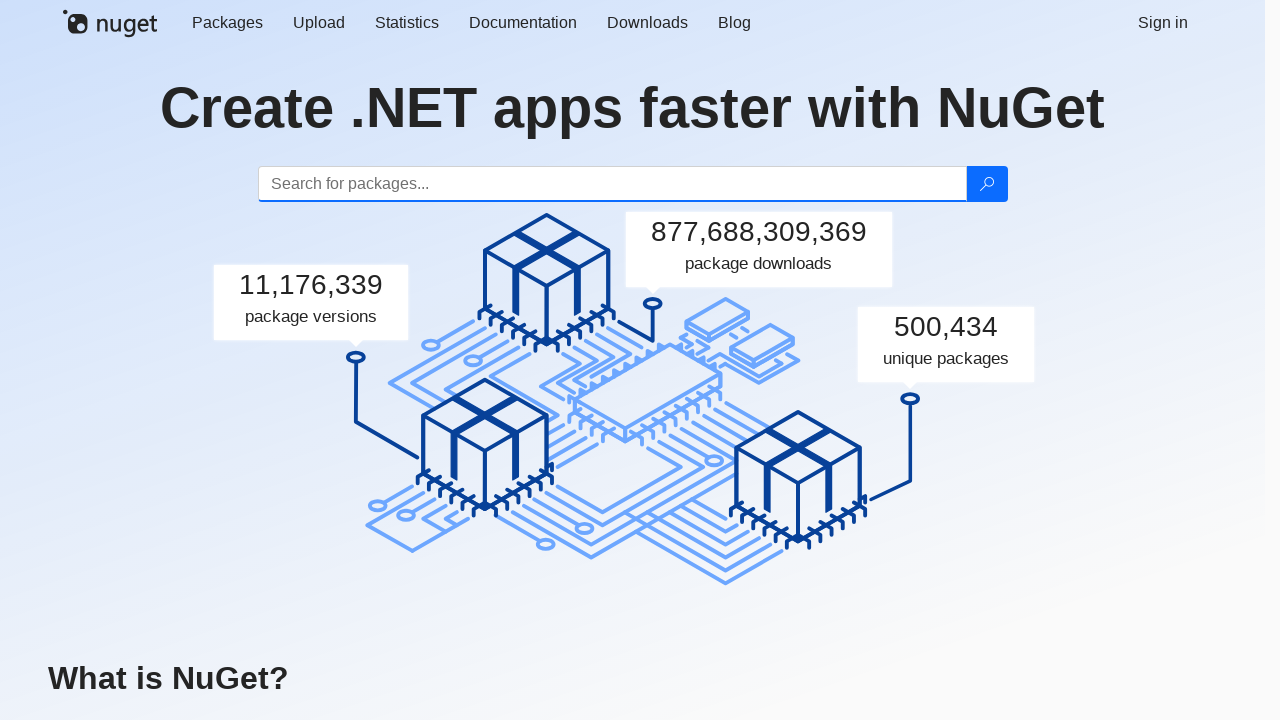

Typed 'yaml' into search input field on input[type='search'], input[name='q'], #search, .search-input
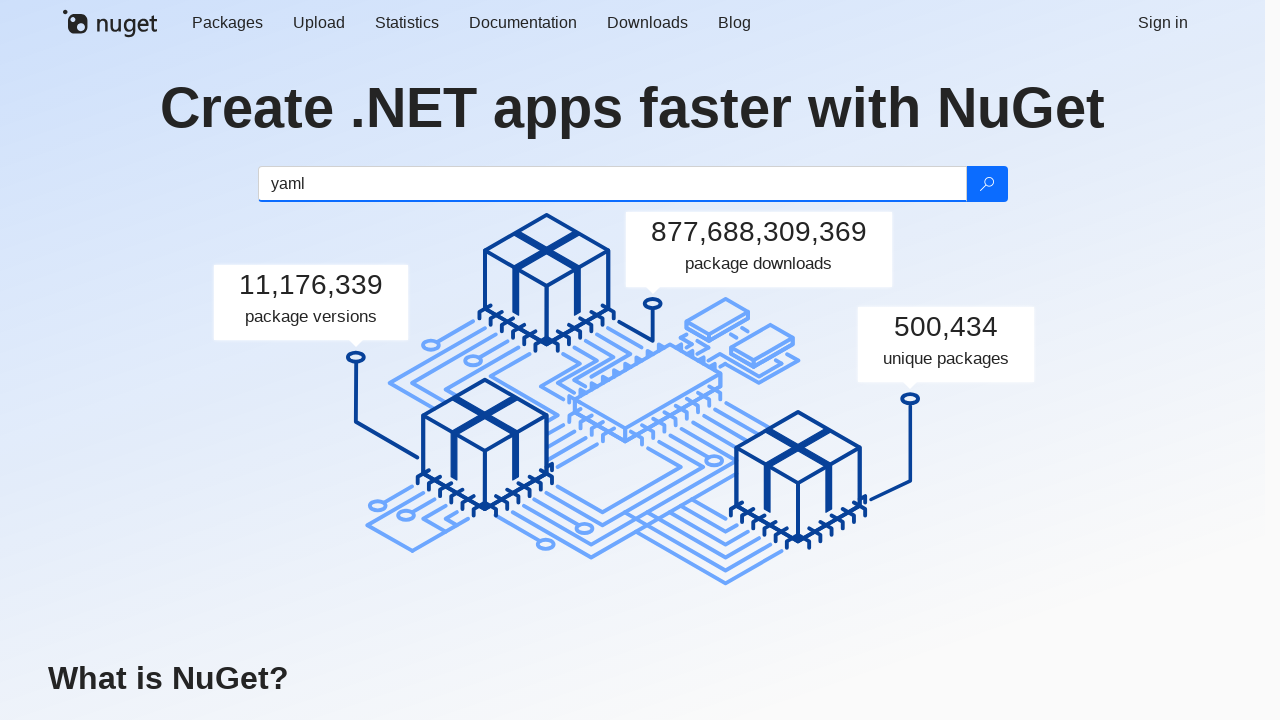

Clicked search button to search for 'yaml' packages at (986, 184) on button[type='submit'], .search-button, [aria-label='Search']
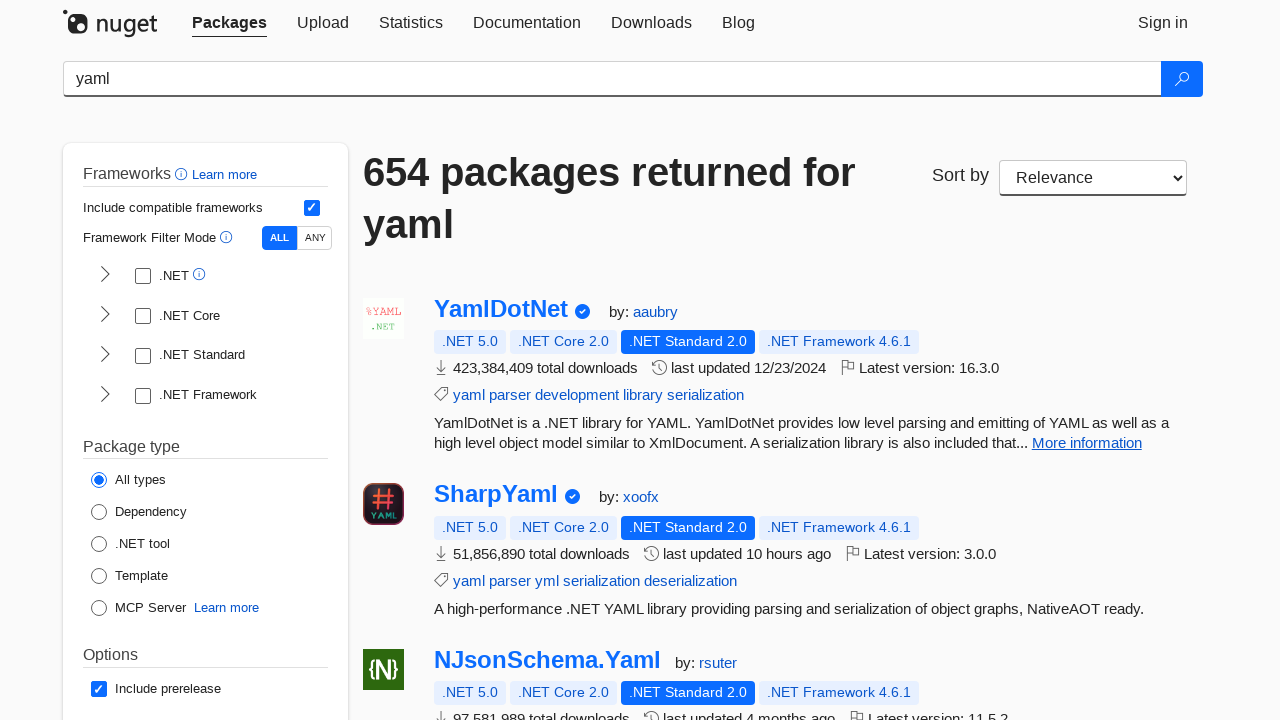

Search results page loaded with package elements
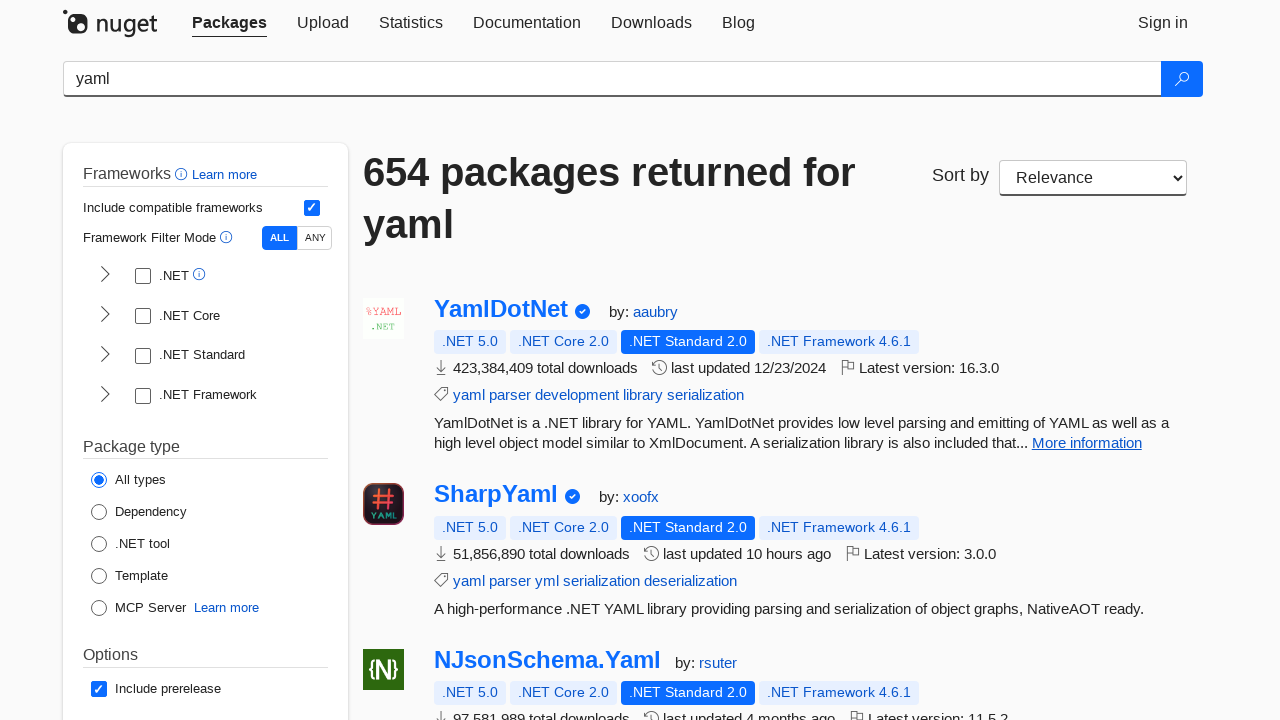

First package result became visible, confirming results are displayed
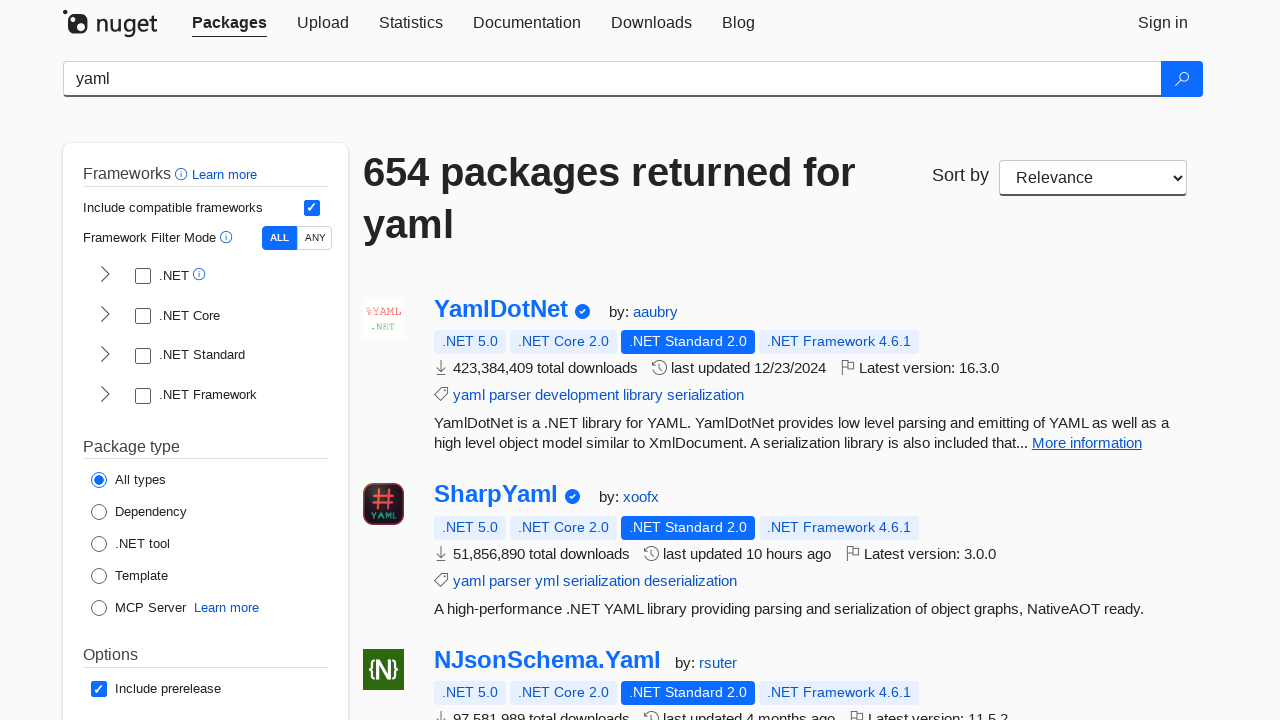

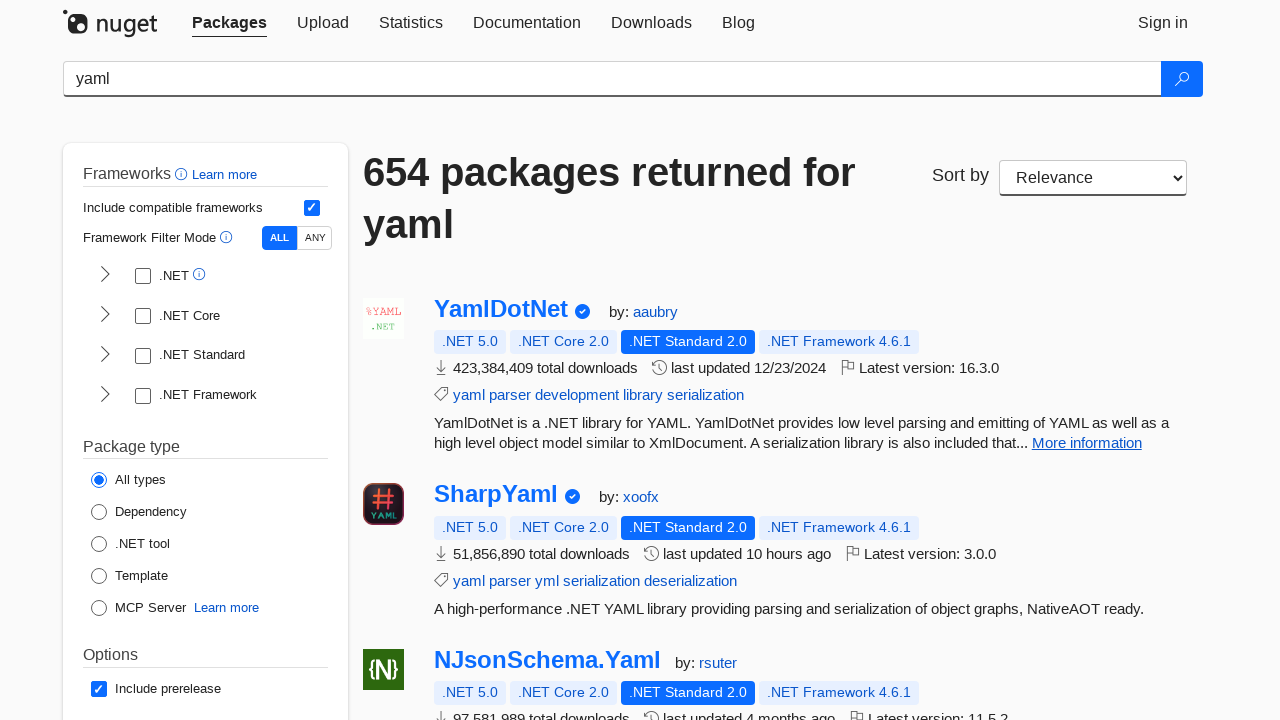